Tests the clipboard.js demo page by scrolling to the copy button section and clicking the copy button

Starting URL: https://clipboardjs.com/

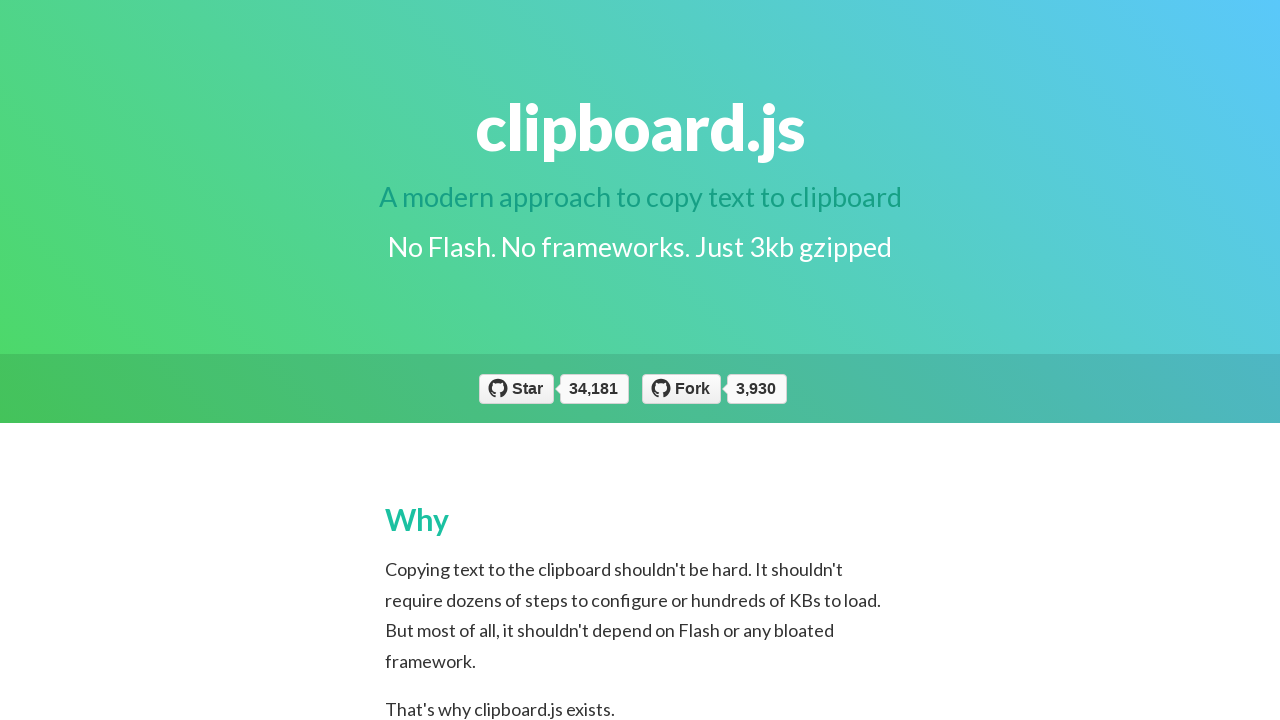

Scrolled down 2000 pixels to reach the demo section
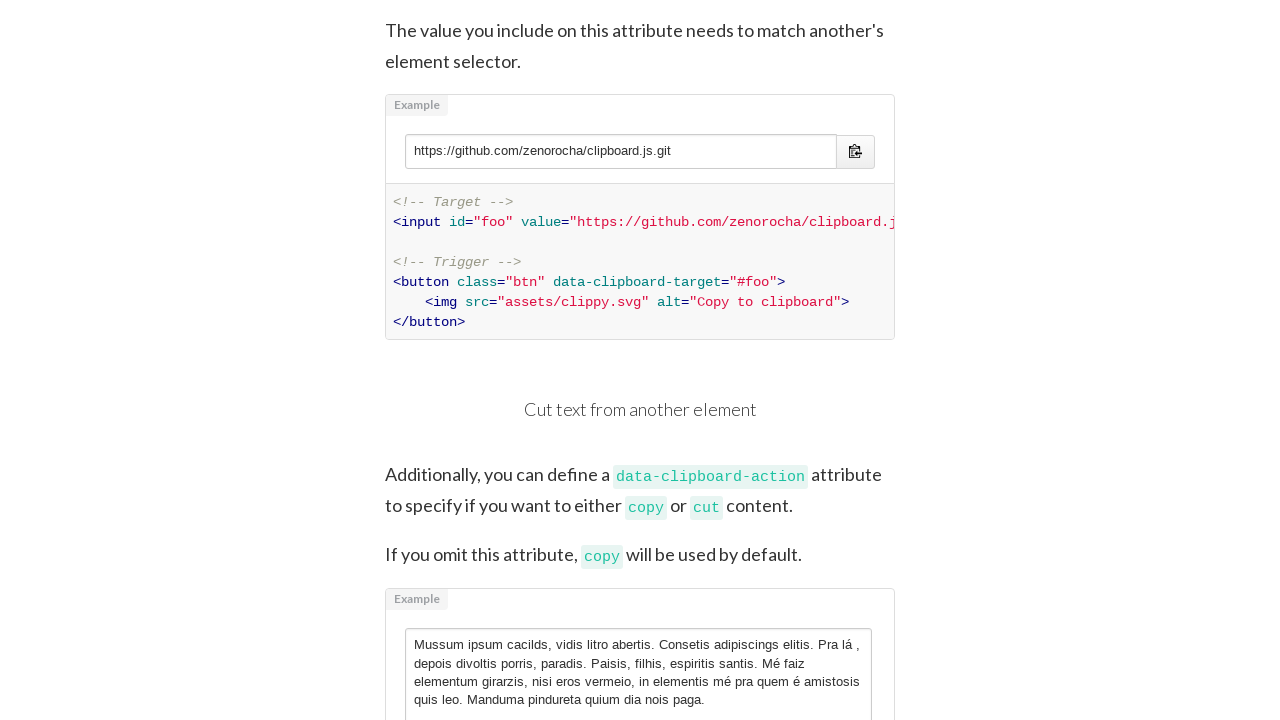

Clicked the copy button in the demo section at (856, 152) on .input-group-button > .btn
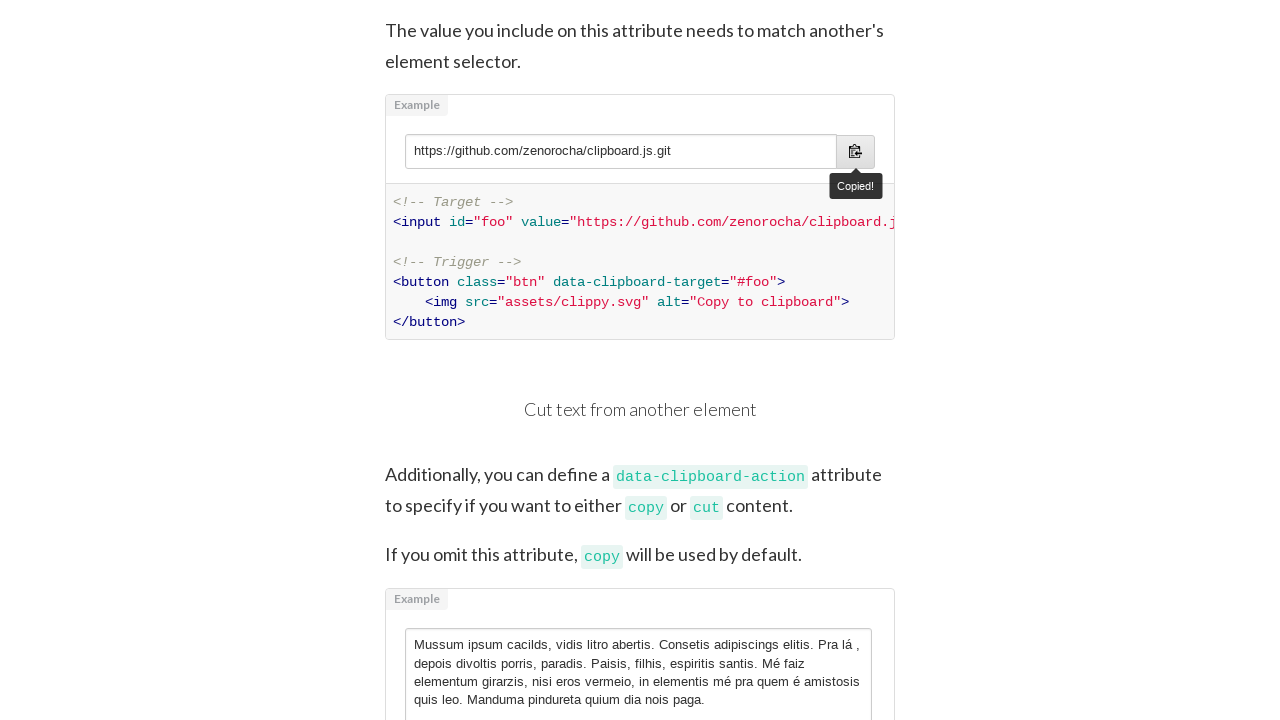

Verified input field with git URL exists
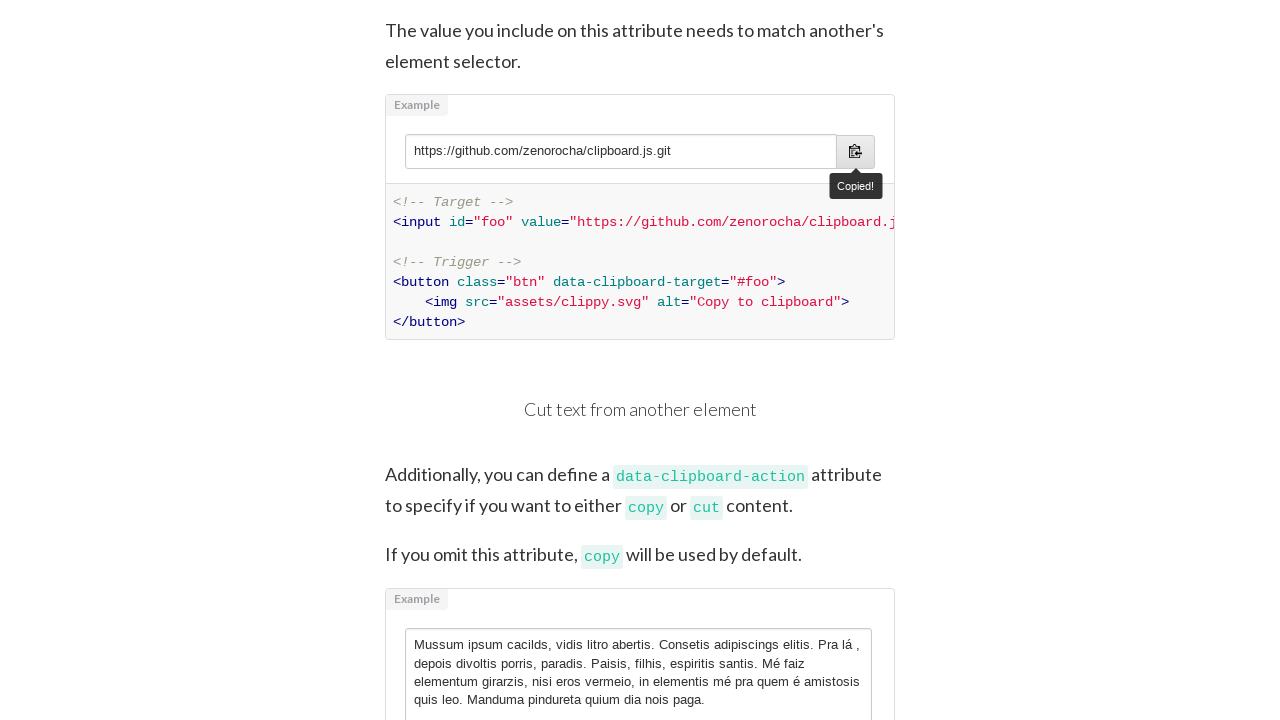

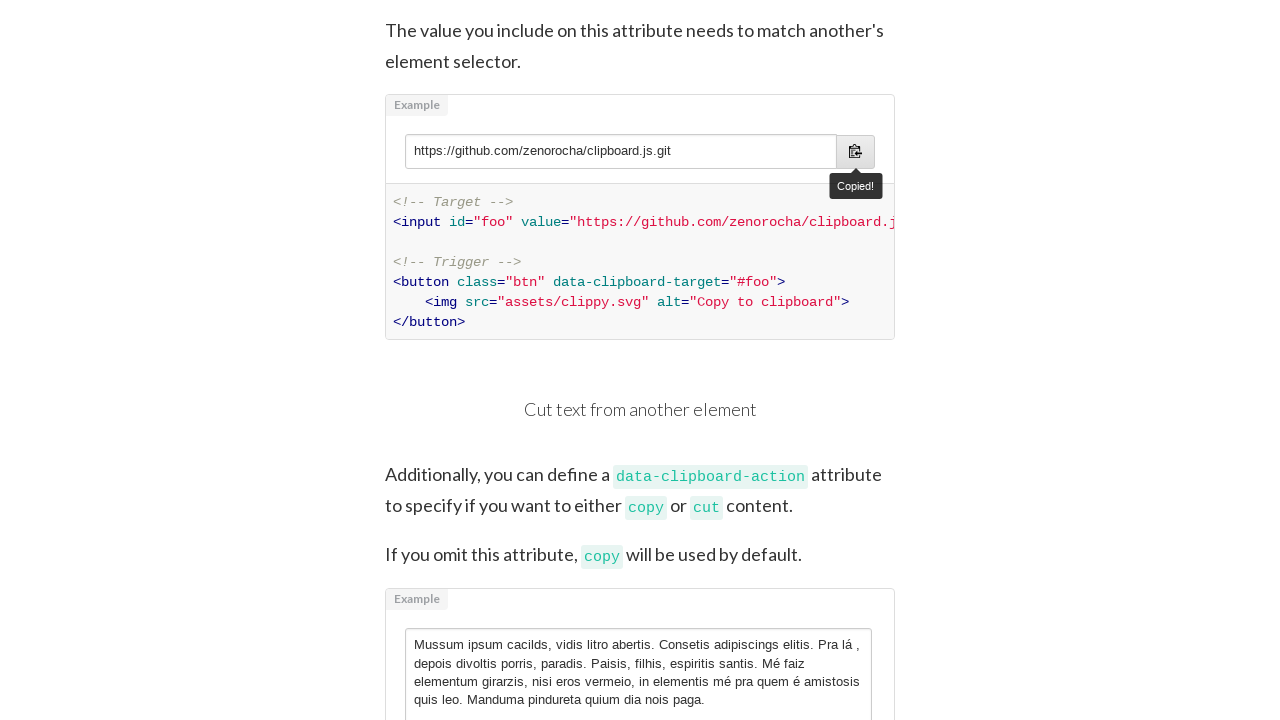